Tests sorting the Due column using semantic class-based locators on table2, which has helpful class attributes.

Starting URL: http://the-internet.herokuapp.com/tables

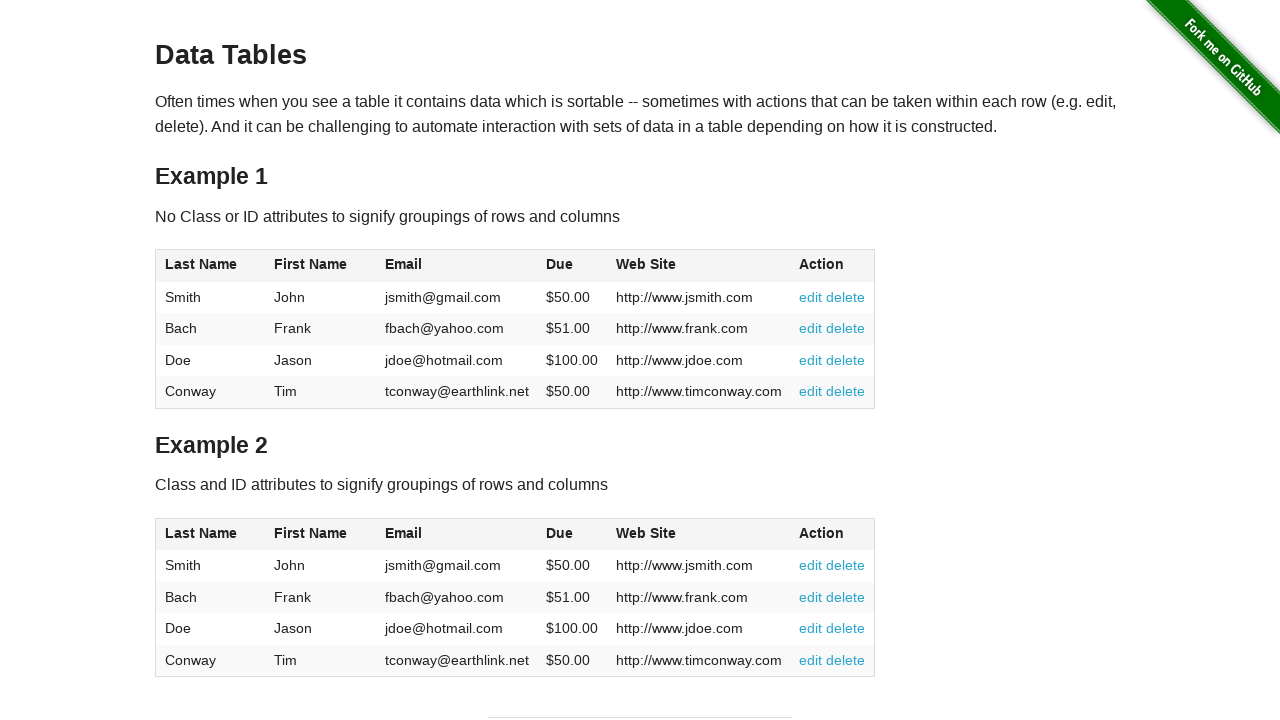

Clicked Due column header in table2 to sort at (560, 533) on #table2 thead .dues
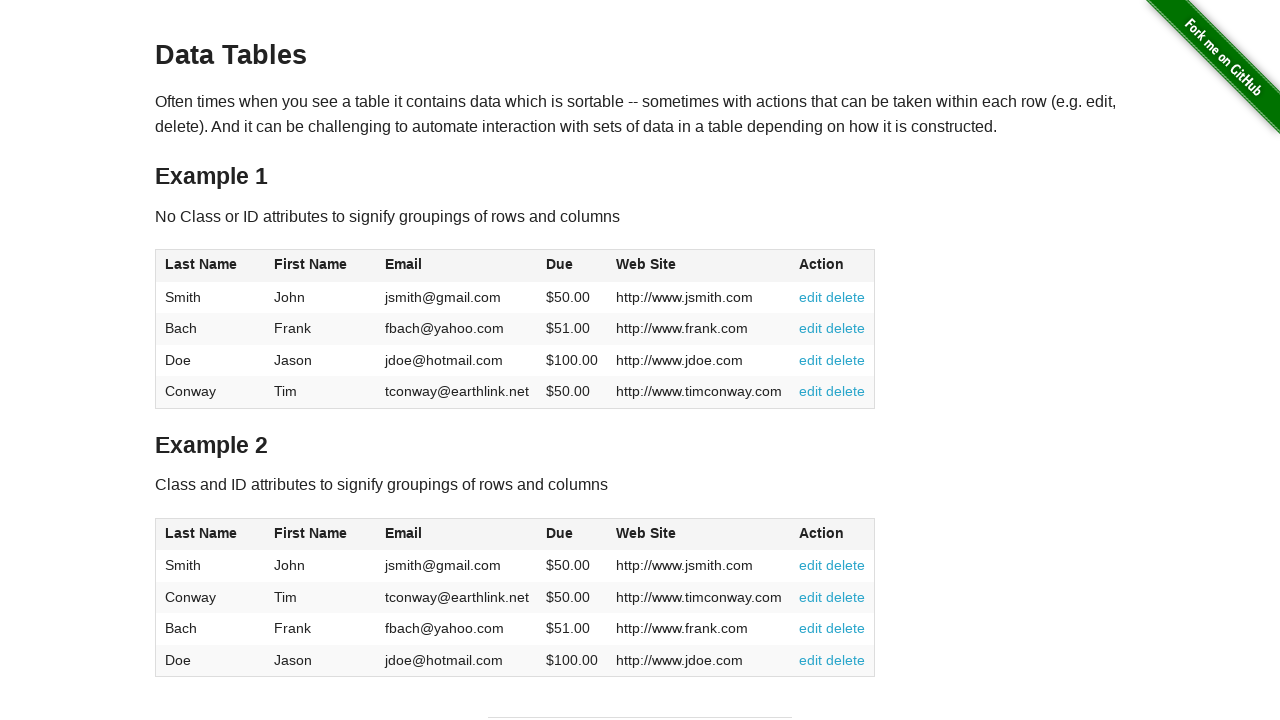

Due column cells loaded after sort action
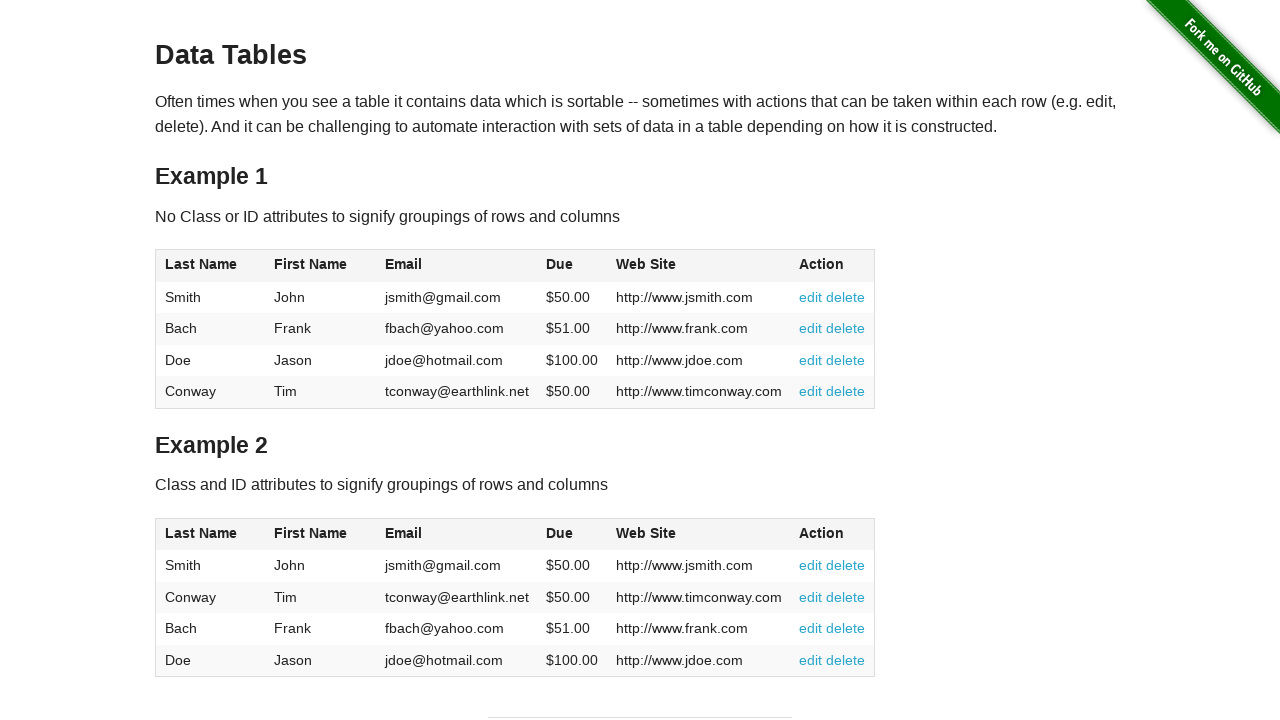

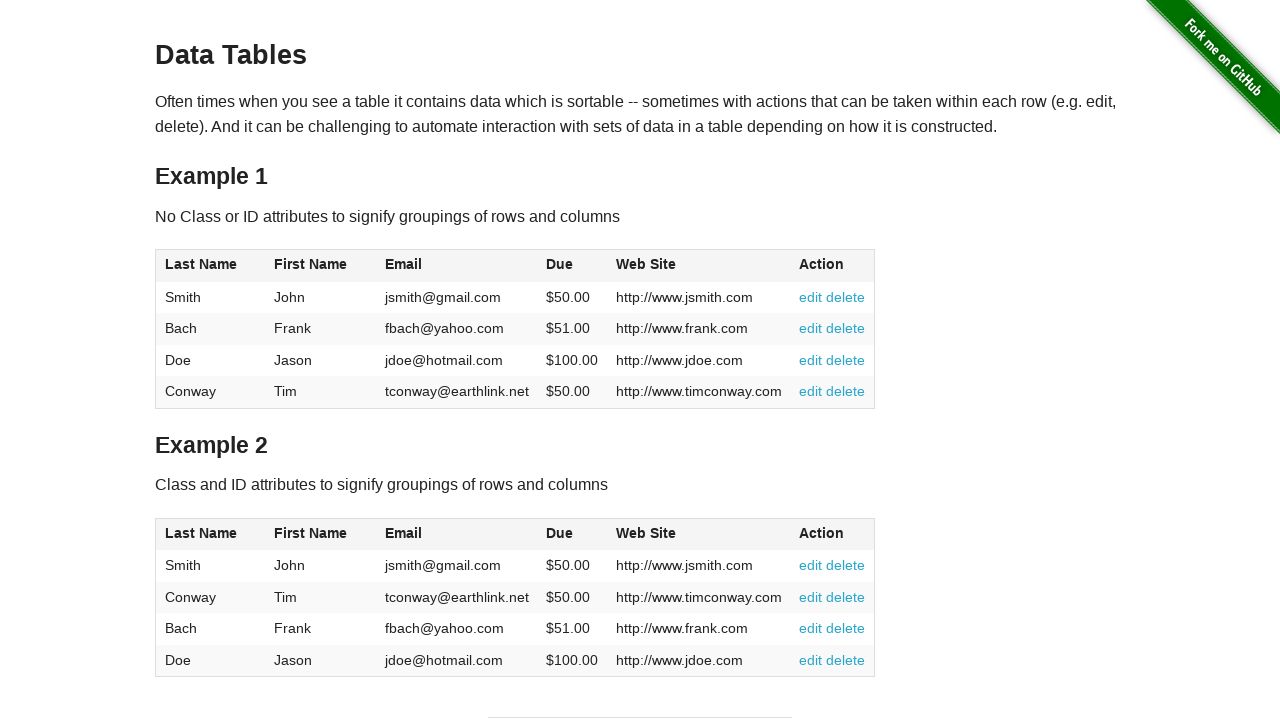